Changes browser timezone to UTC and refreshes the page to see the change

Starting URL: http://whatismytimezone.com

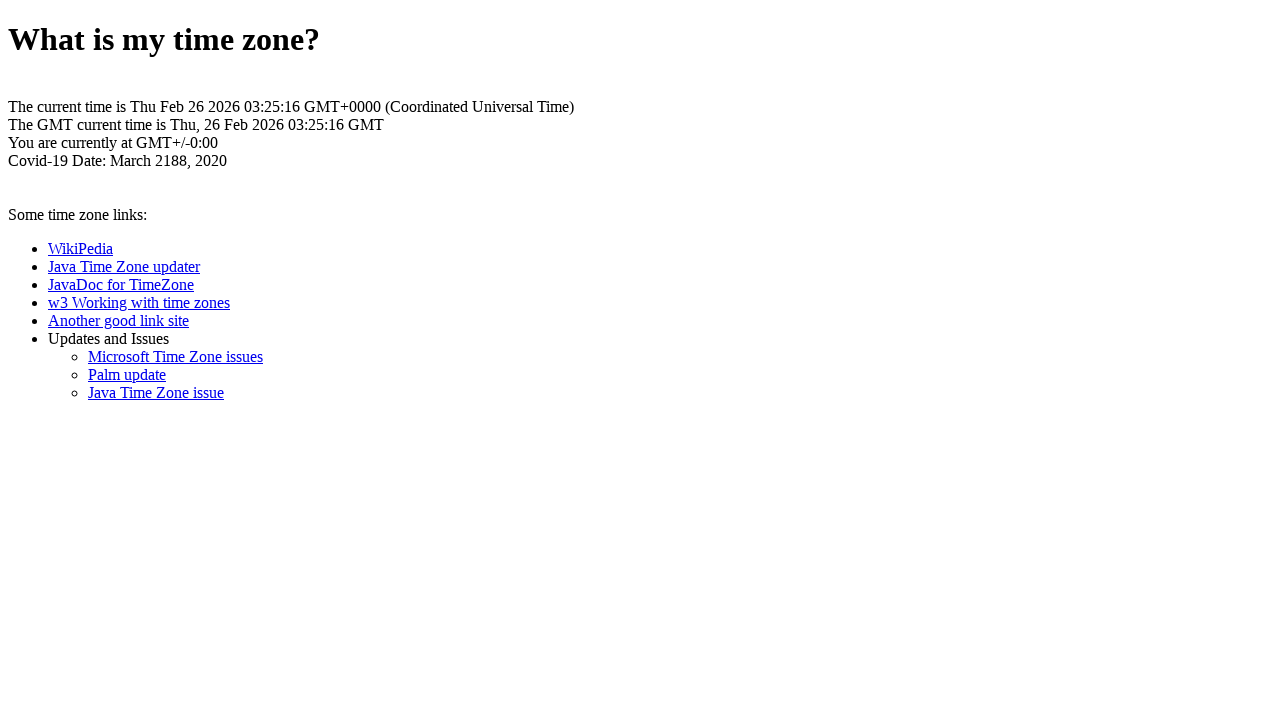

Waited 2 seconds for initial page load
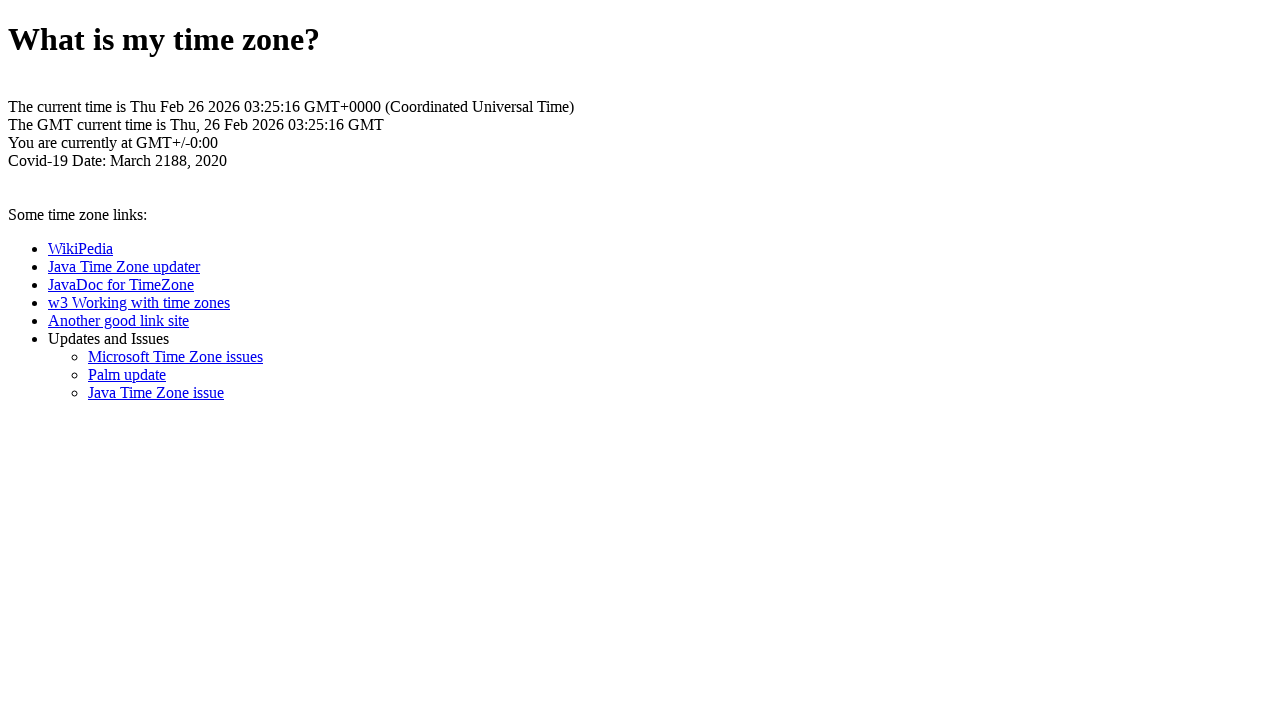

Reloaded the page to apply timezone change
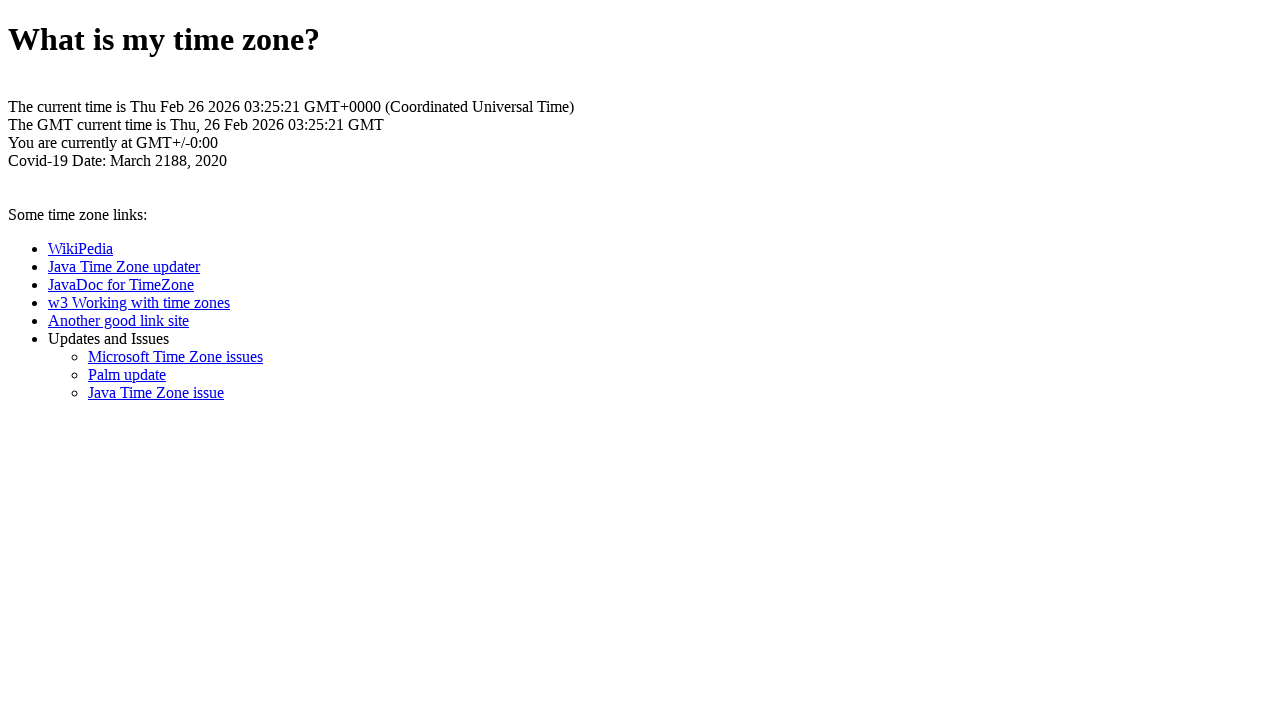

Waited 2 seconds to see timezone update result
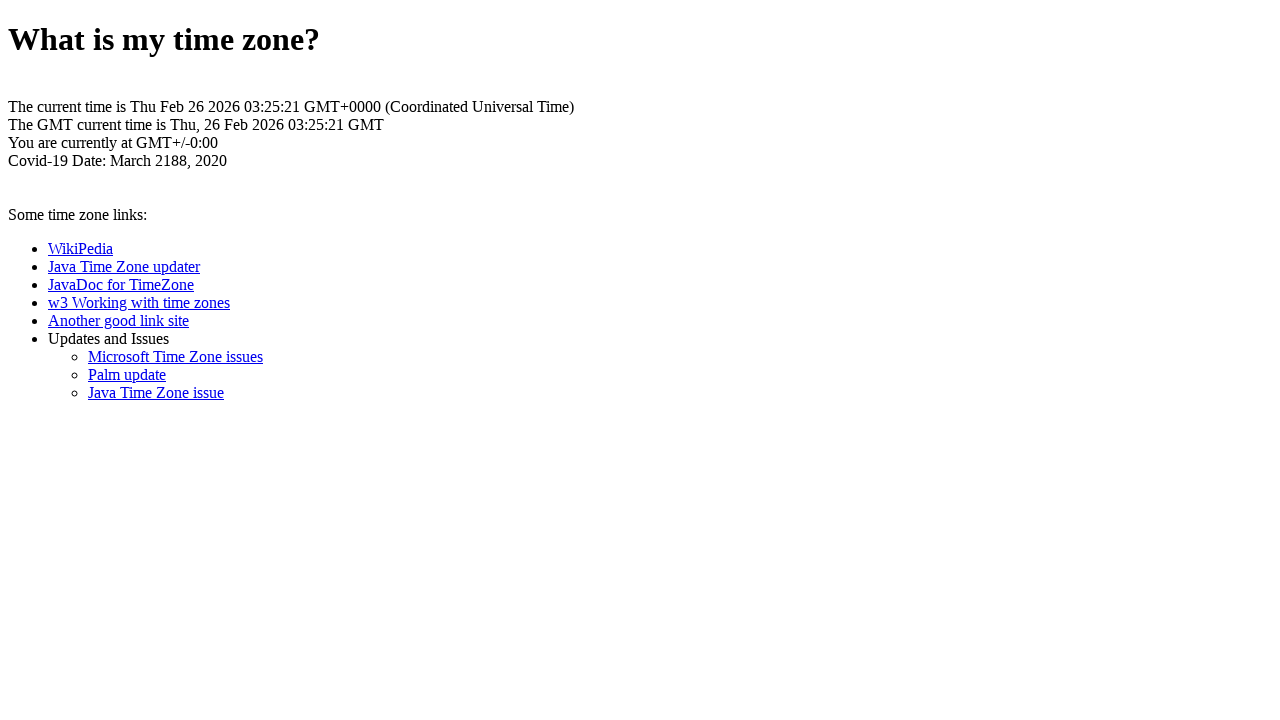

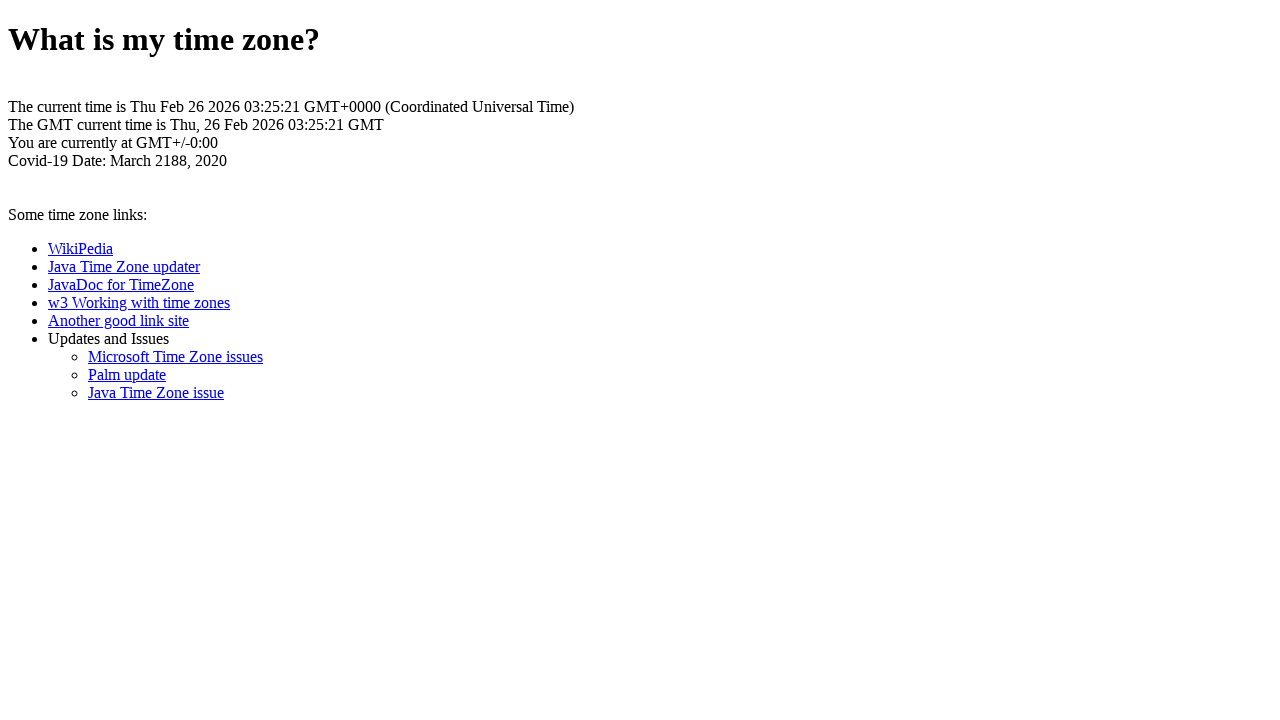